Tests dynamic dropdown functionality by selecting a departure location (BLR - Bangalore) and then selecting a destination location (MAA - Chennai) from dependent dropdowns

Starting URL: https://rahulshettyacademy.com/dropdownsPractise/

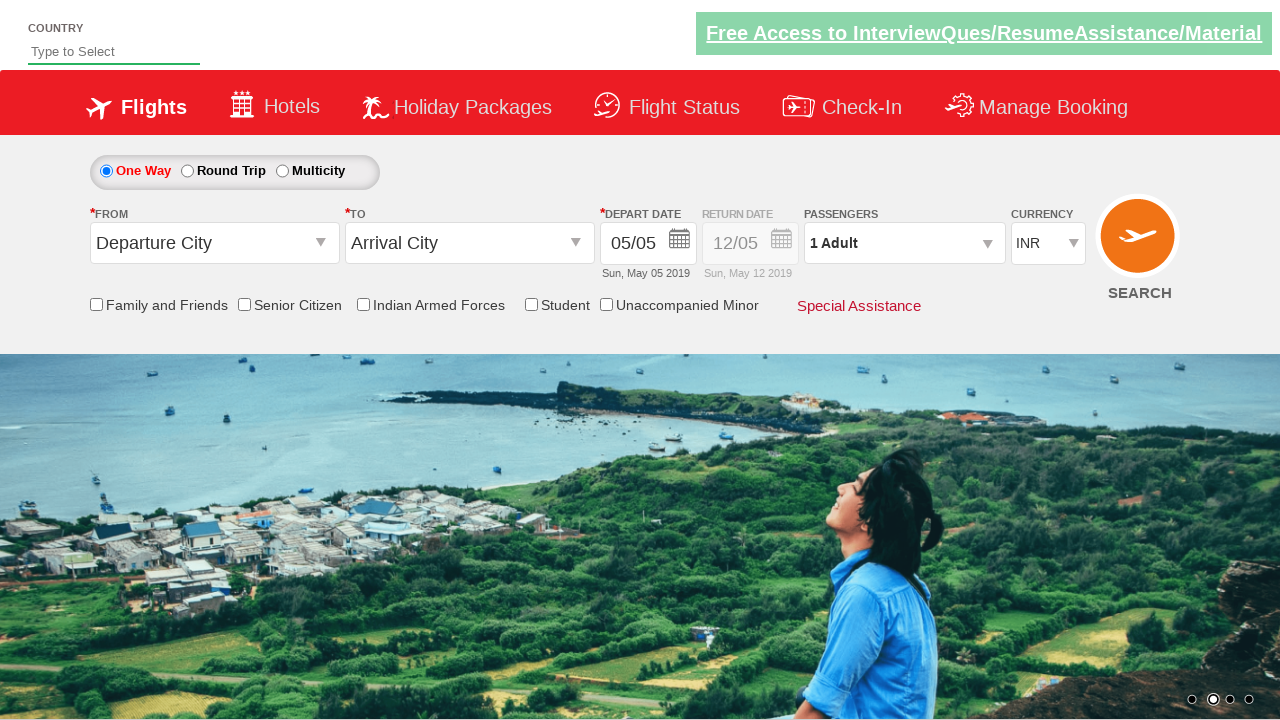

Clicked on departure dropdown button at (323, 244) on .red-arrow-btn
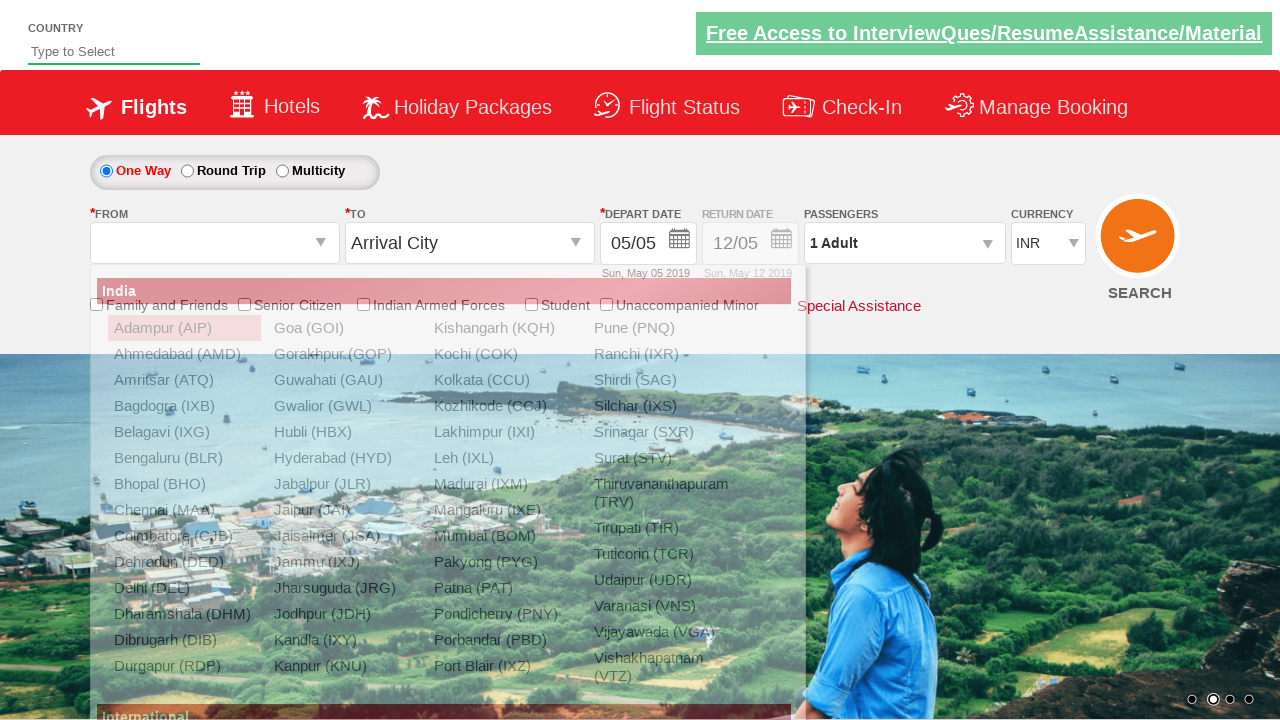

Selected BLR (Bangalore) as departure location at (184, 458) on xpath=//a[@value='BLR']
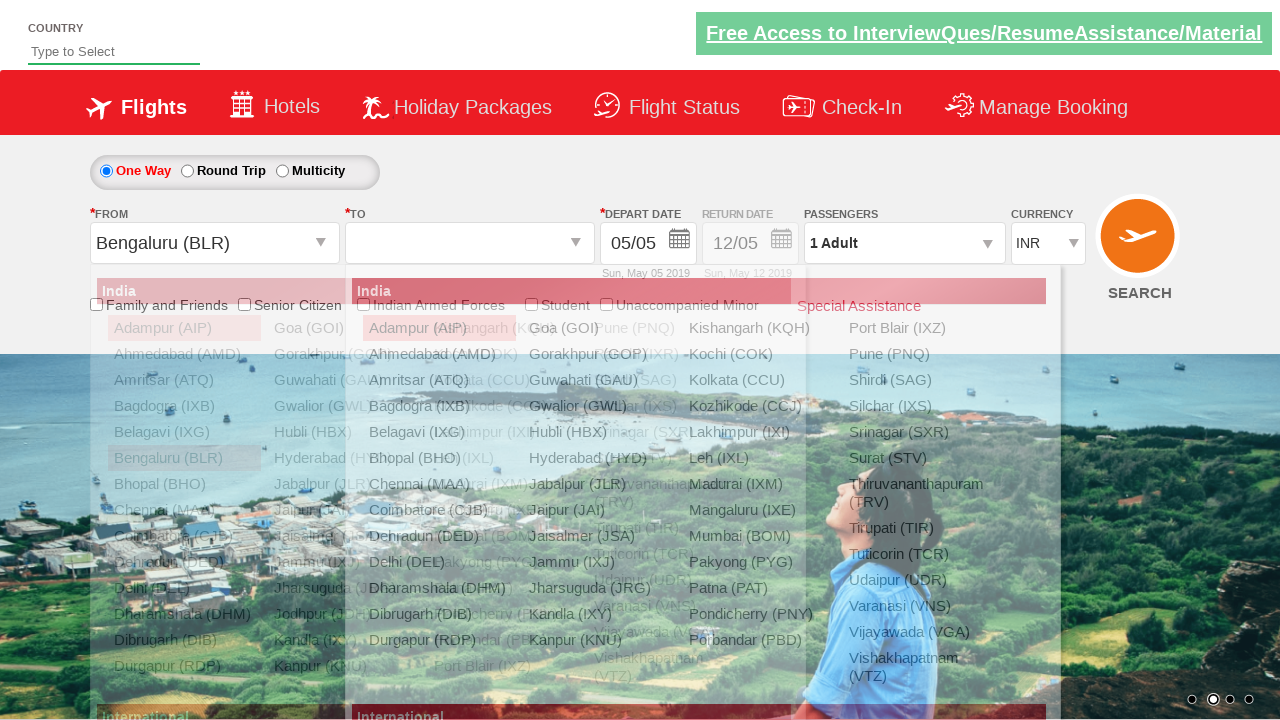

Waited for destination dropdown to be enabled
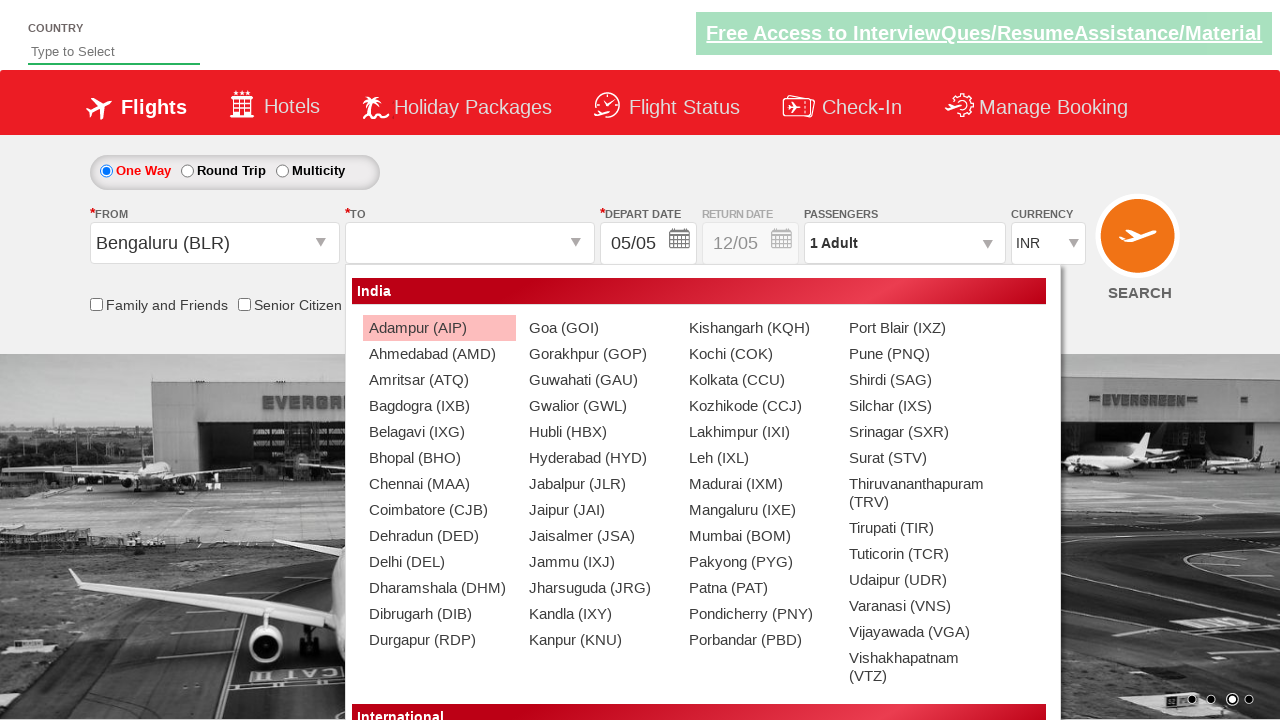

Selected MAA (Chennai) as destination location at (439, 484) on xpath=//div[@id='glsctl00_mainContent_ddl_destinationStation1_CTNR'] //a[@value=
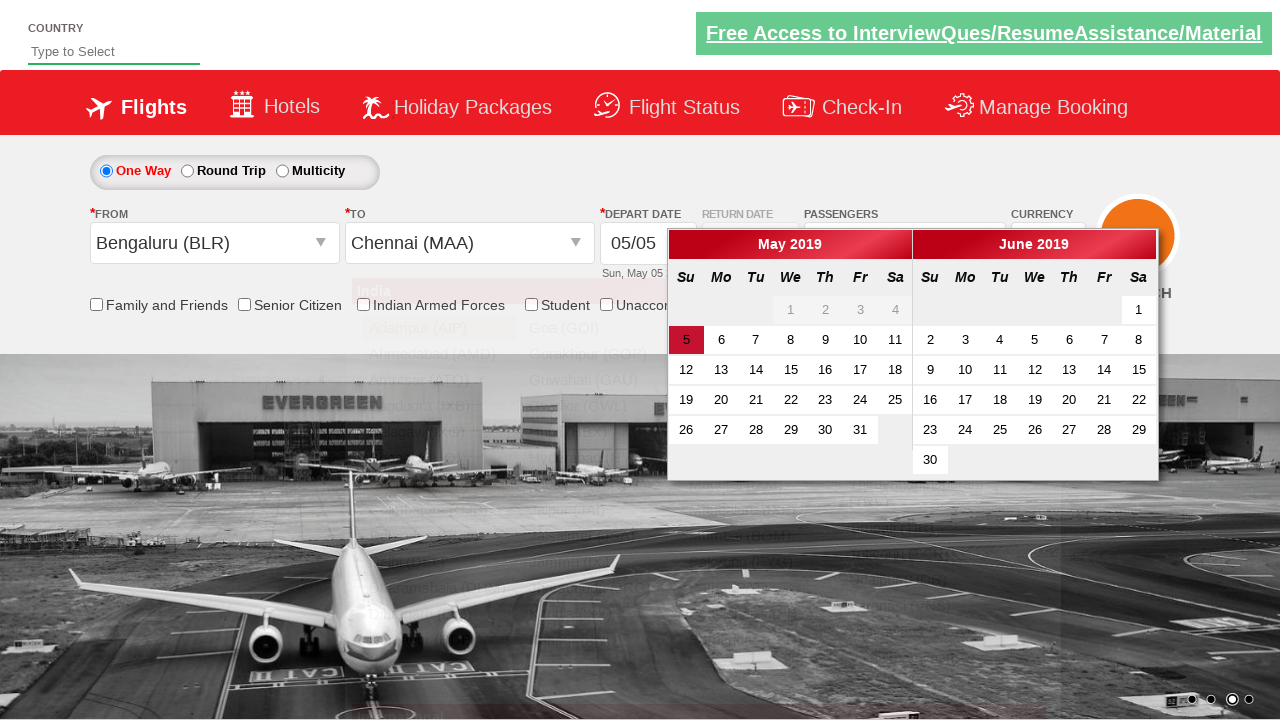

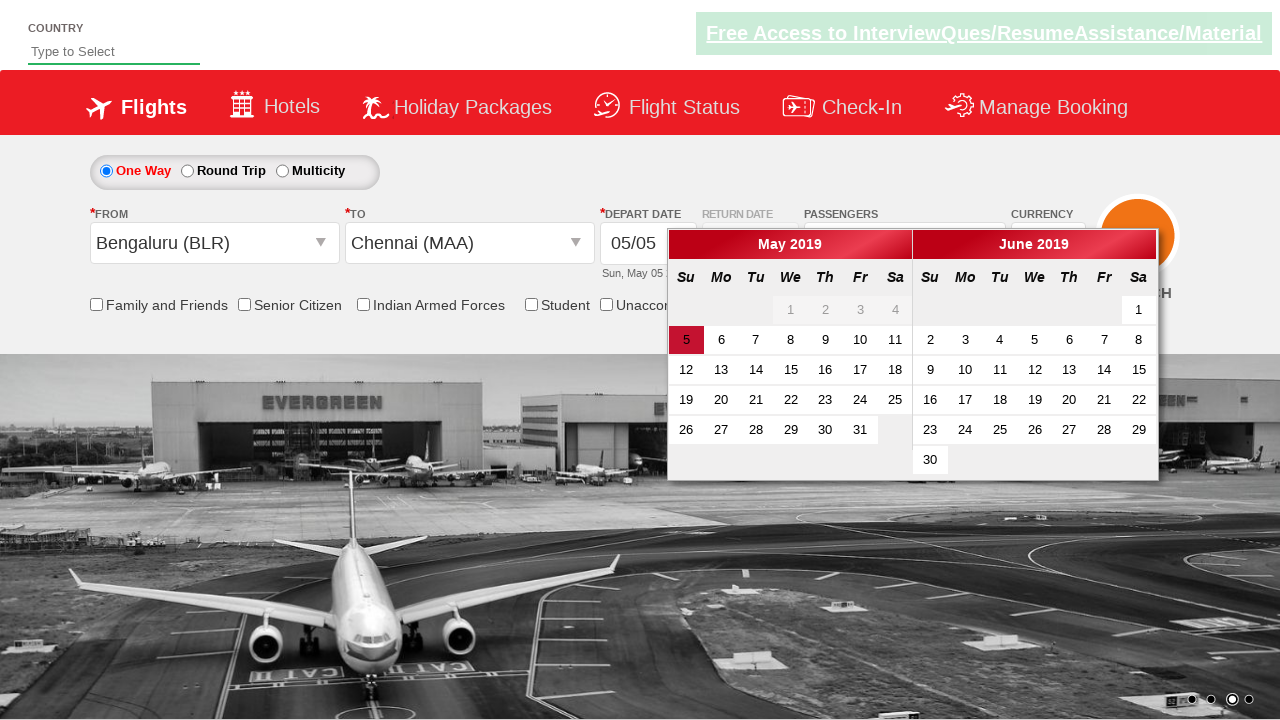